Tests navigation through different product category buttons on Bass Pro Shop website by clicking through Fishing and other department categories

Starting URL: http://basspro.com

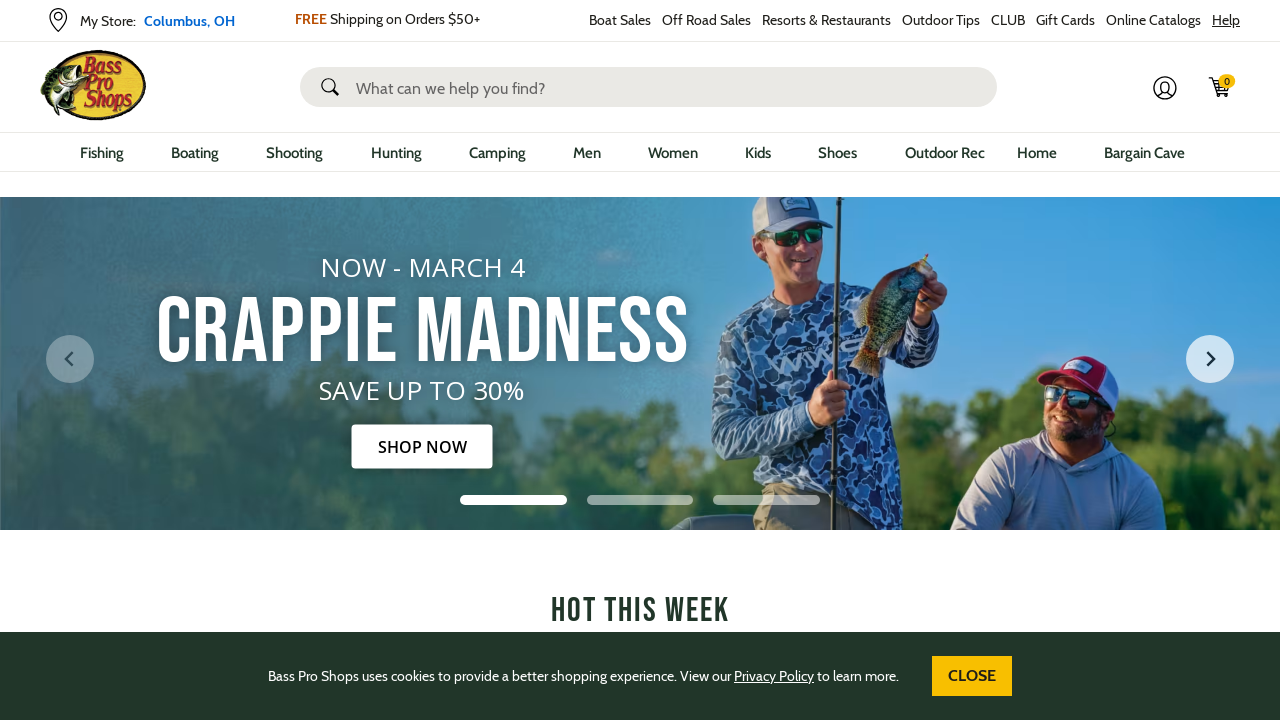

Clicked Fishing department category button at (102, 153) on #departmentButton_3074457345616732393
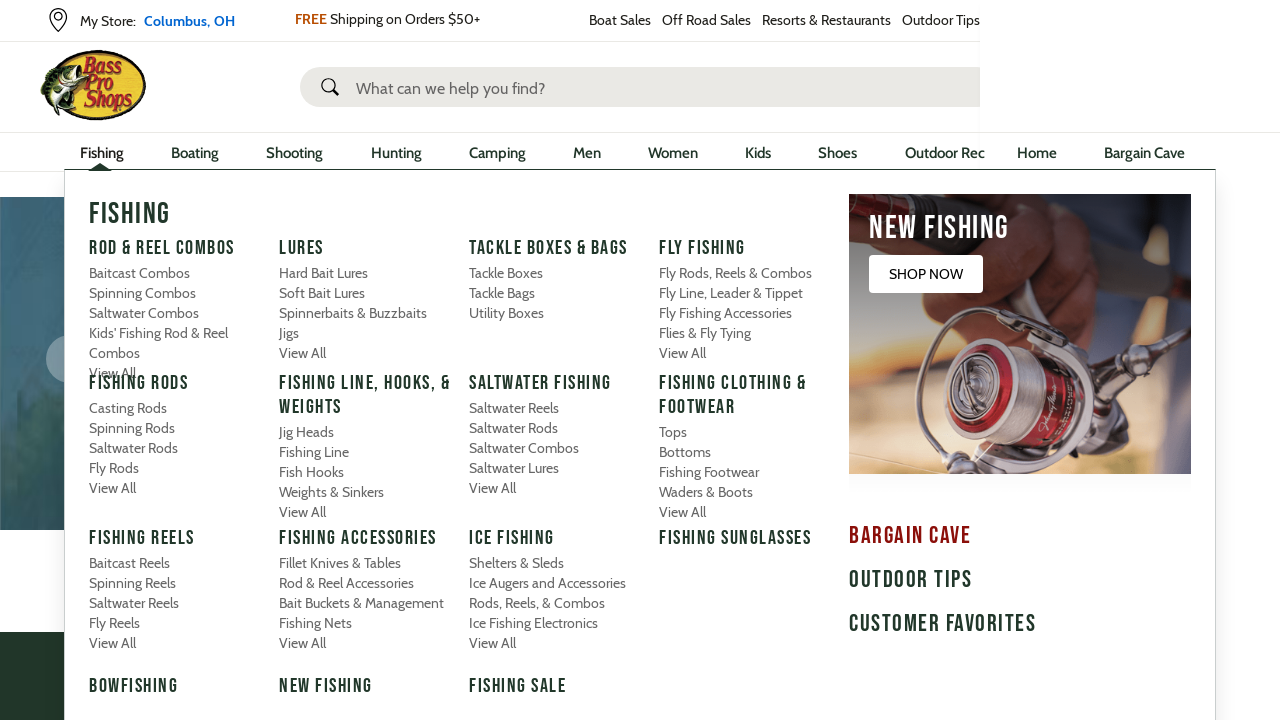

Waited 500ms for Fishing category to load
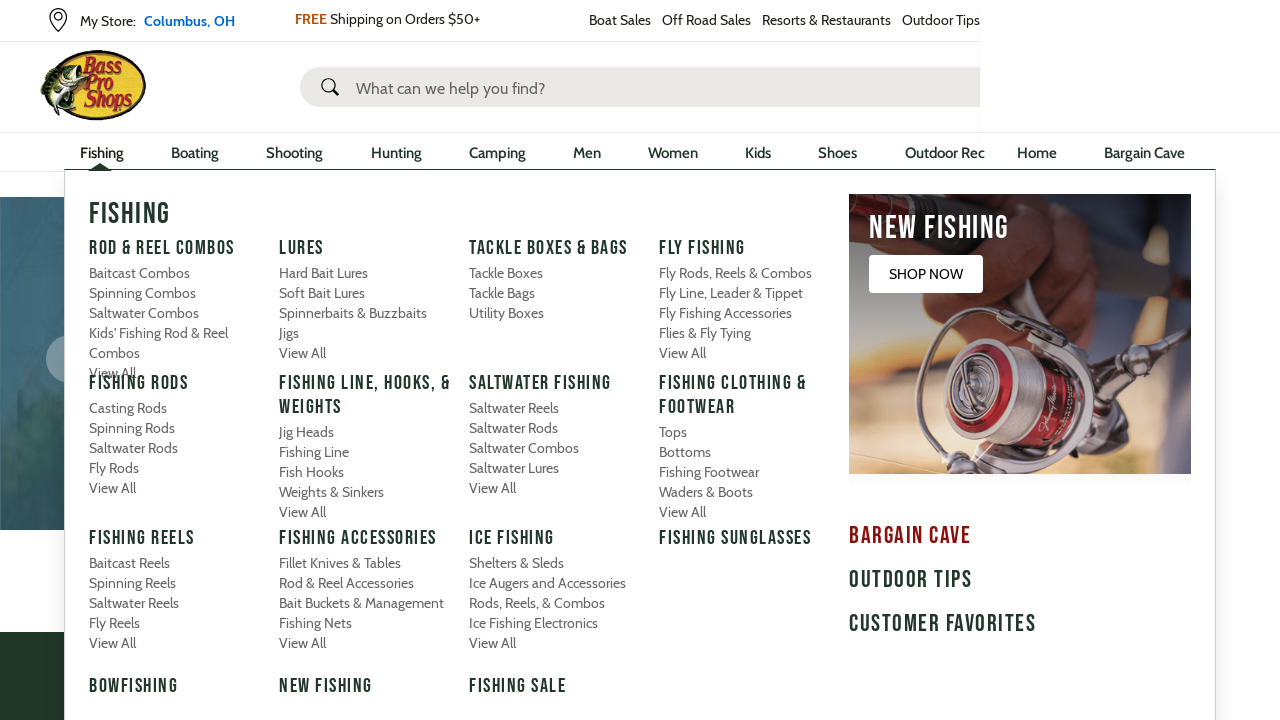

Clicked department category button at (195, 153) on #departmentButton_3074457345616732410
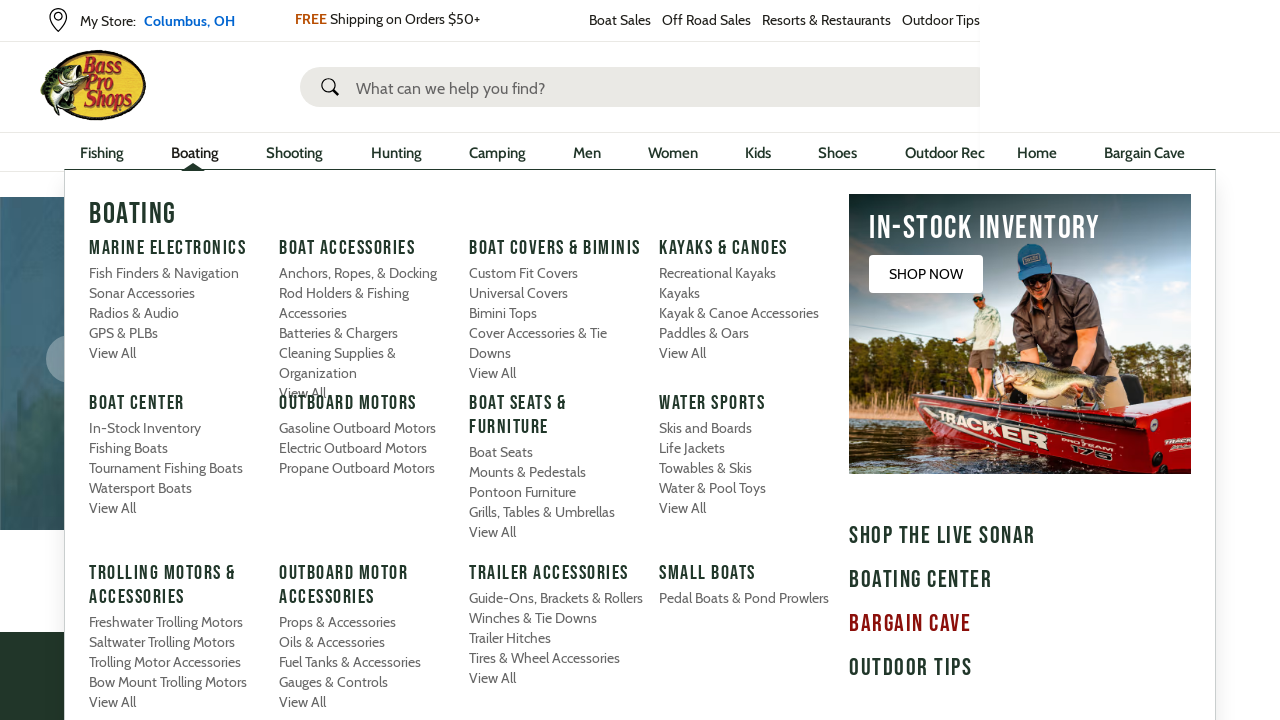

Waited 500ms for category to load
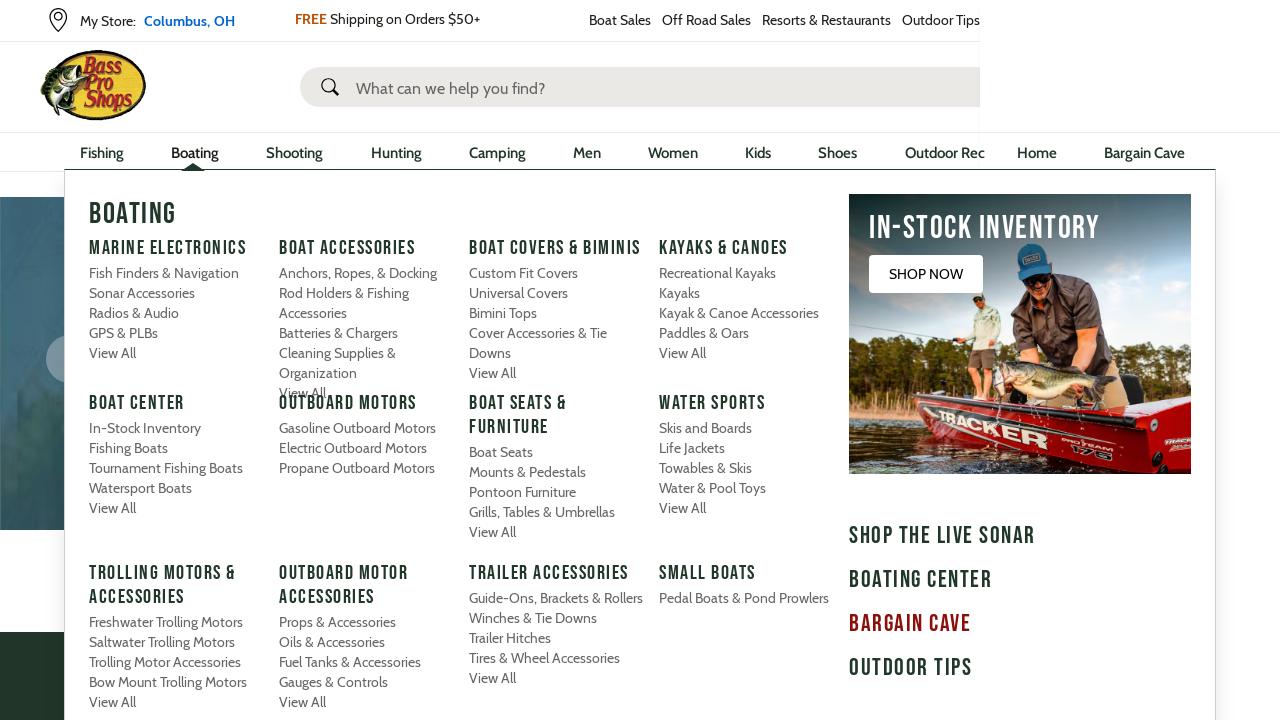

Clicked department category button at (295, 153) on #departmentButton_3074457345616732421
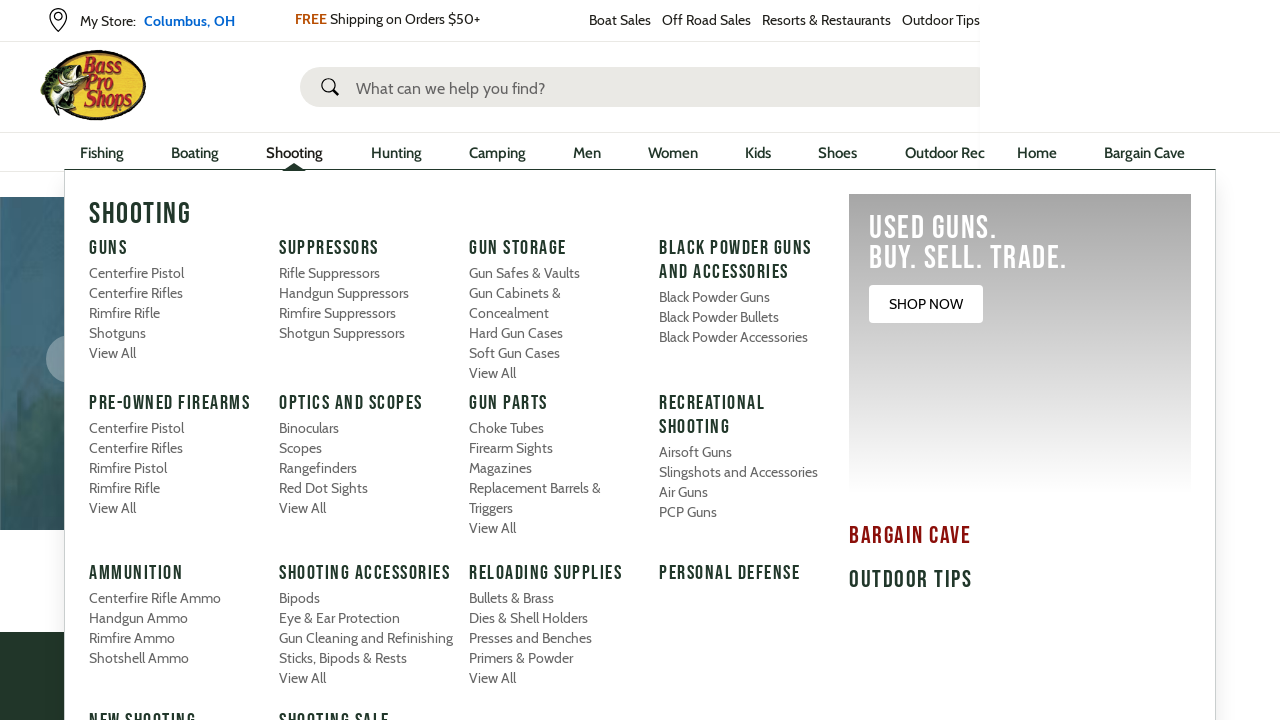

Waited 500ms for category to load
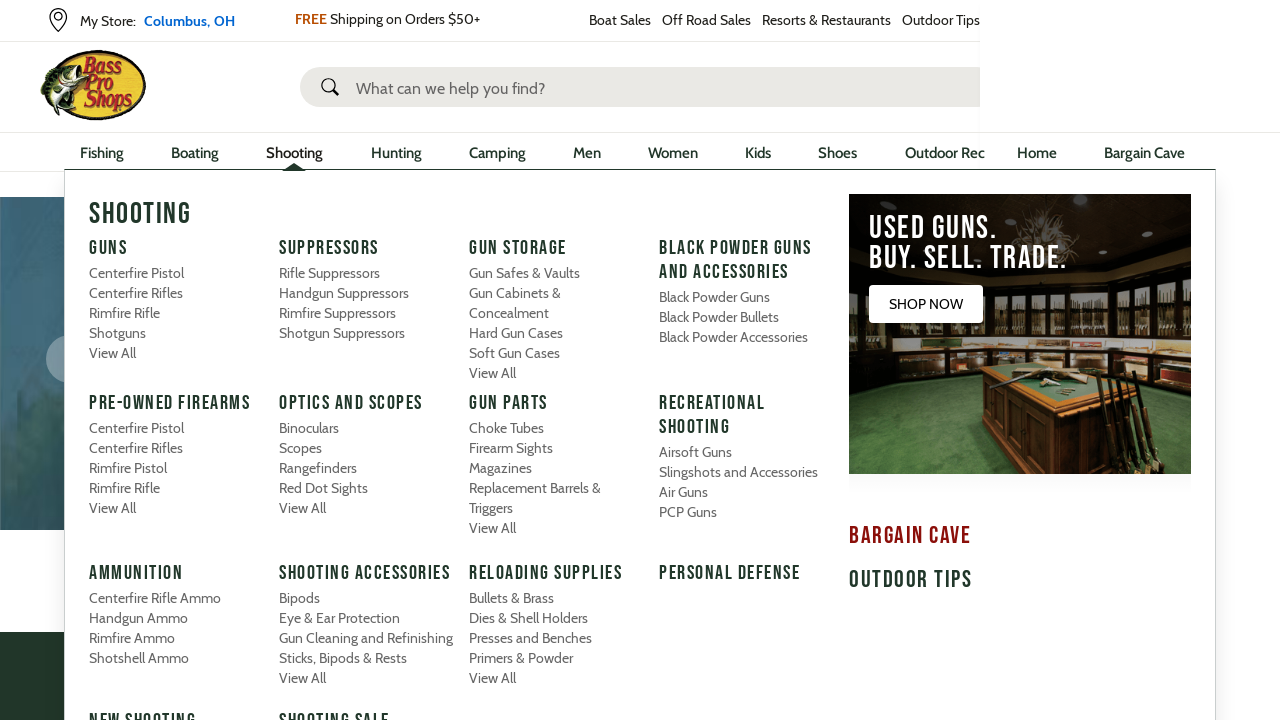

Clicked department category button at (396, 153) on #departmentButton_3074457345616732432
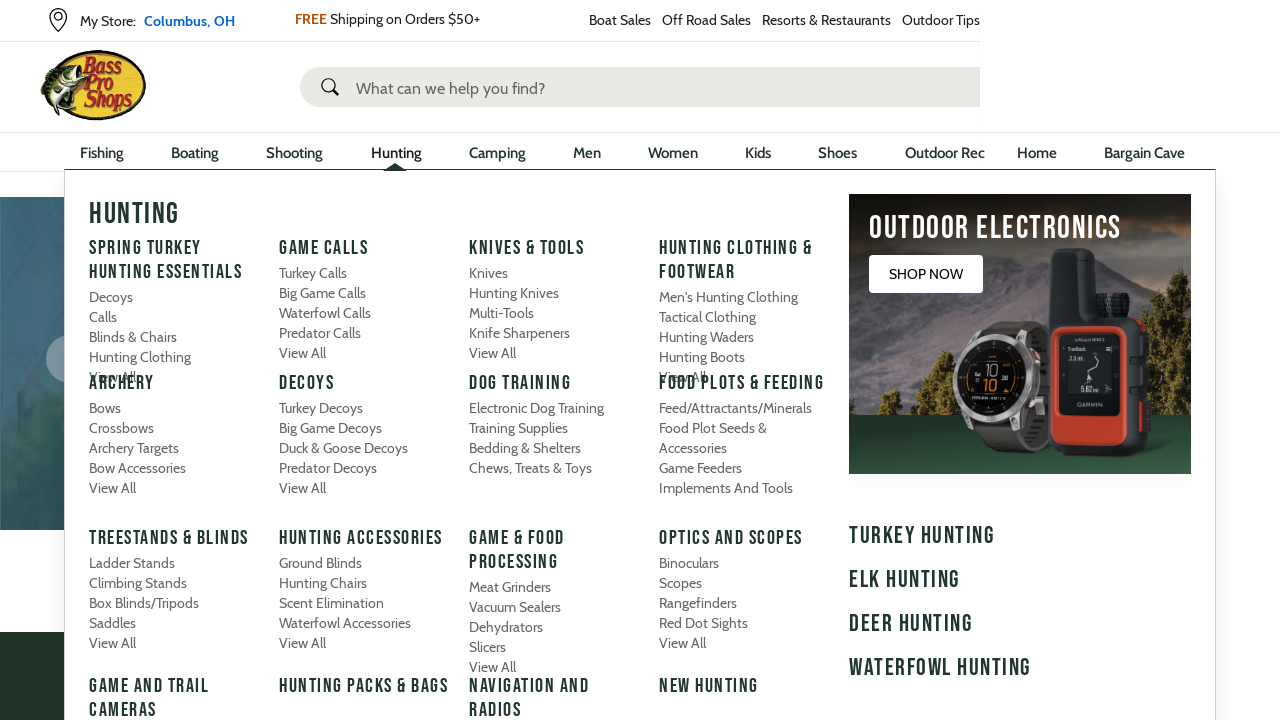

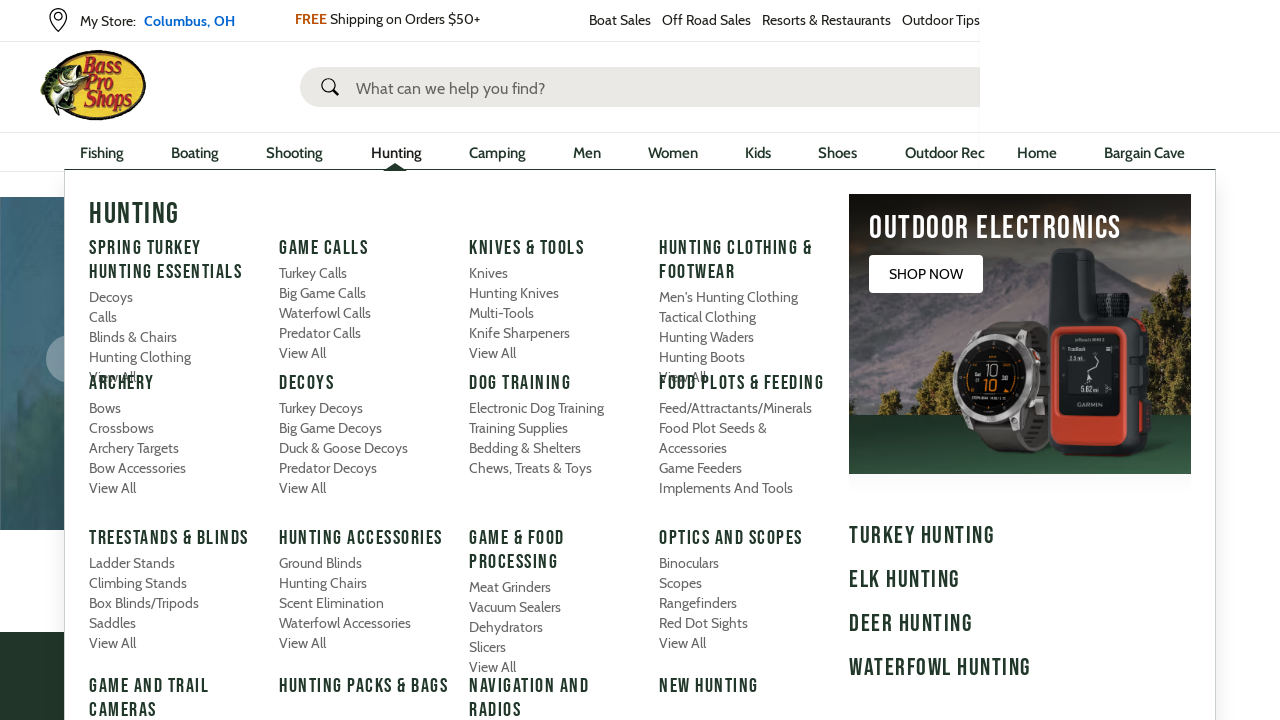